Tests error display when attempting to log in with invalid credentials

Starting URL: https://cms.demo.katalon.com/my-account/

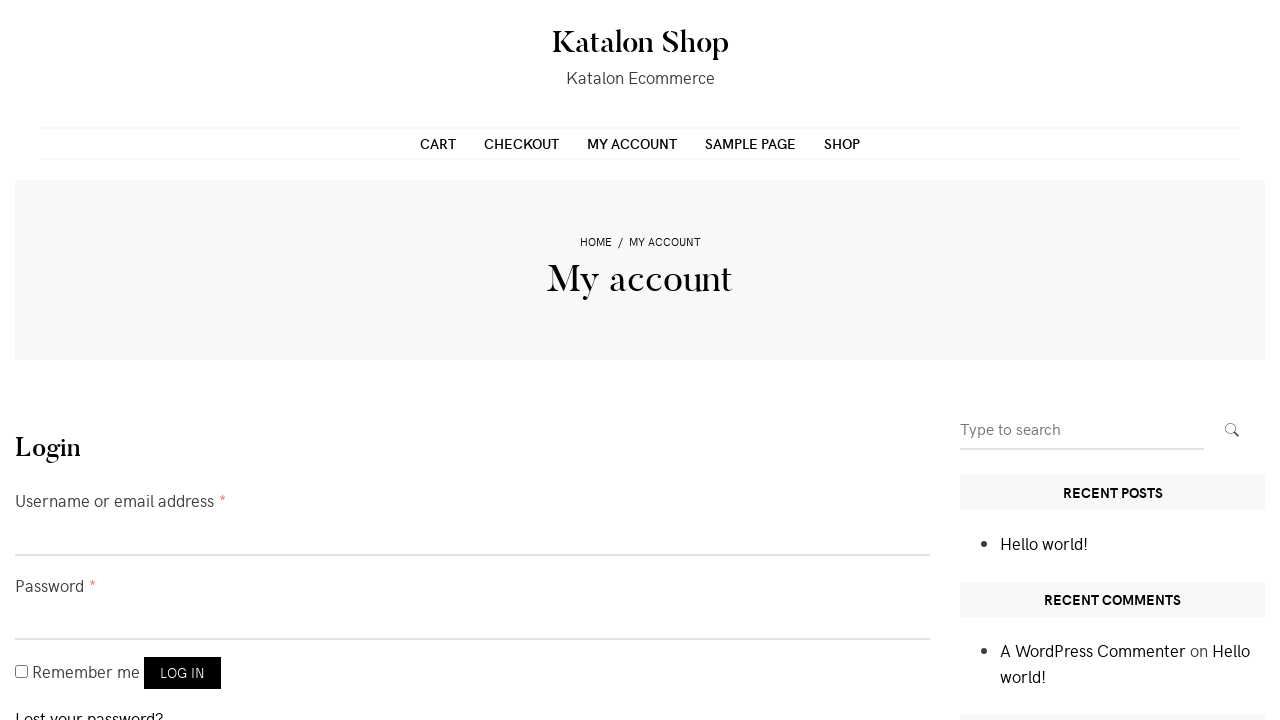

Filled username field with invalid email 'invalidemail@gmail.com' on #username
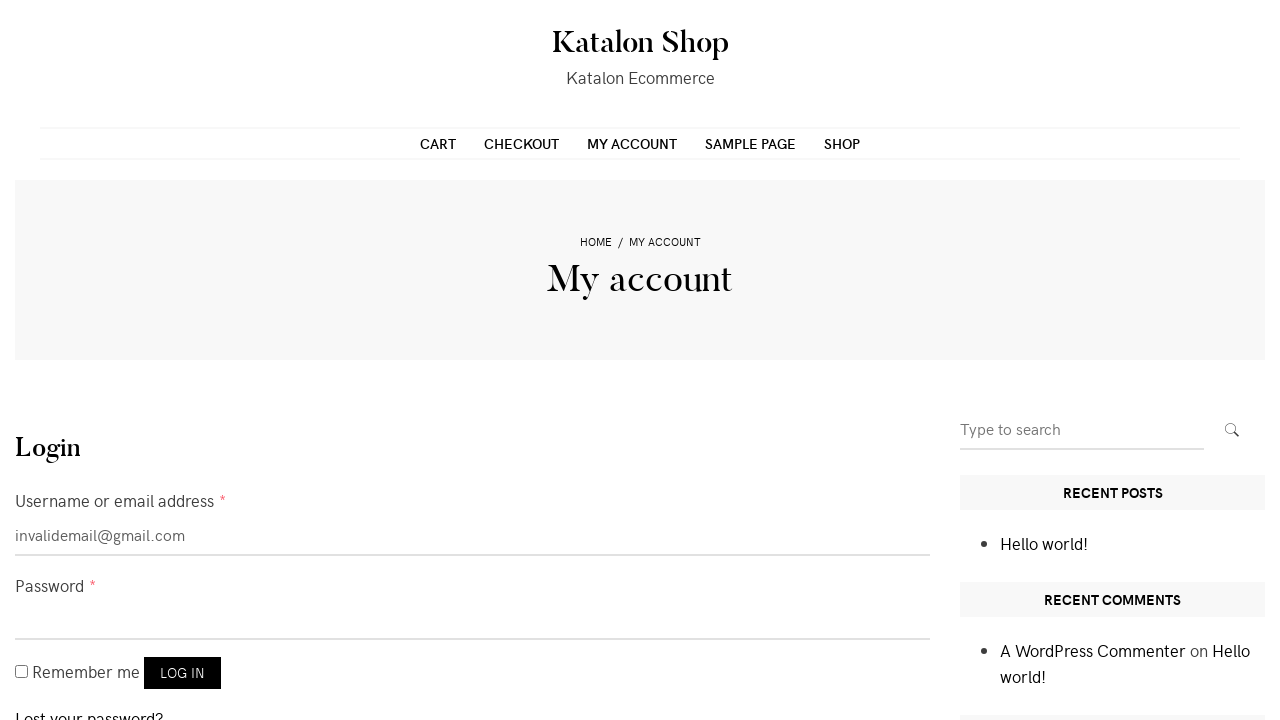

Filled password field with 'invalid123' on #password
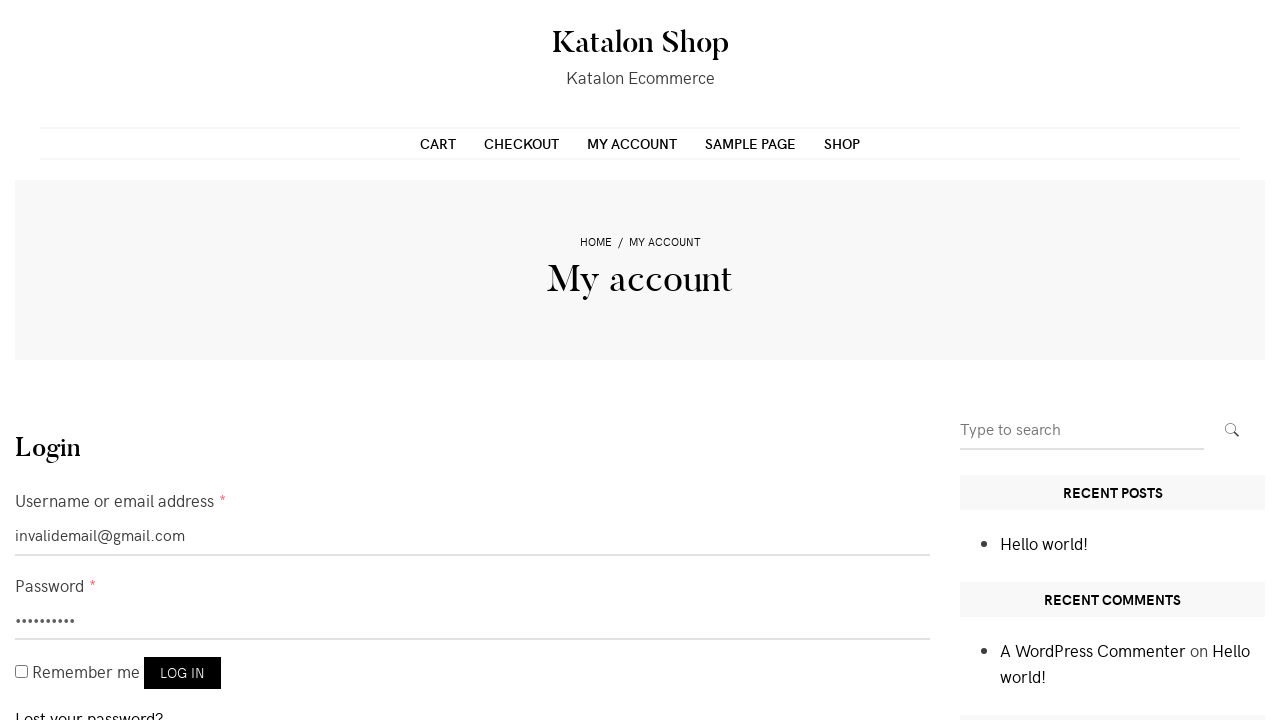

Clicked login submit button at (182, 673) on xpath=//button[@type='submit']
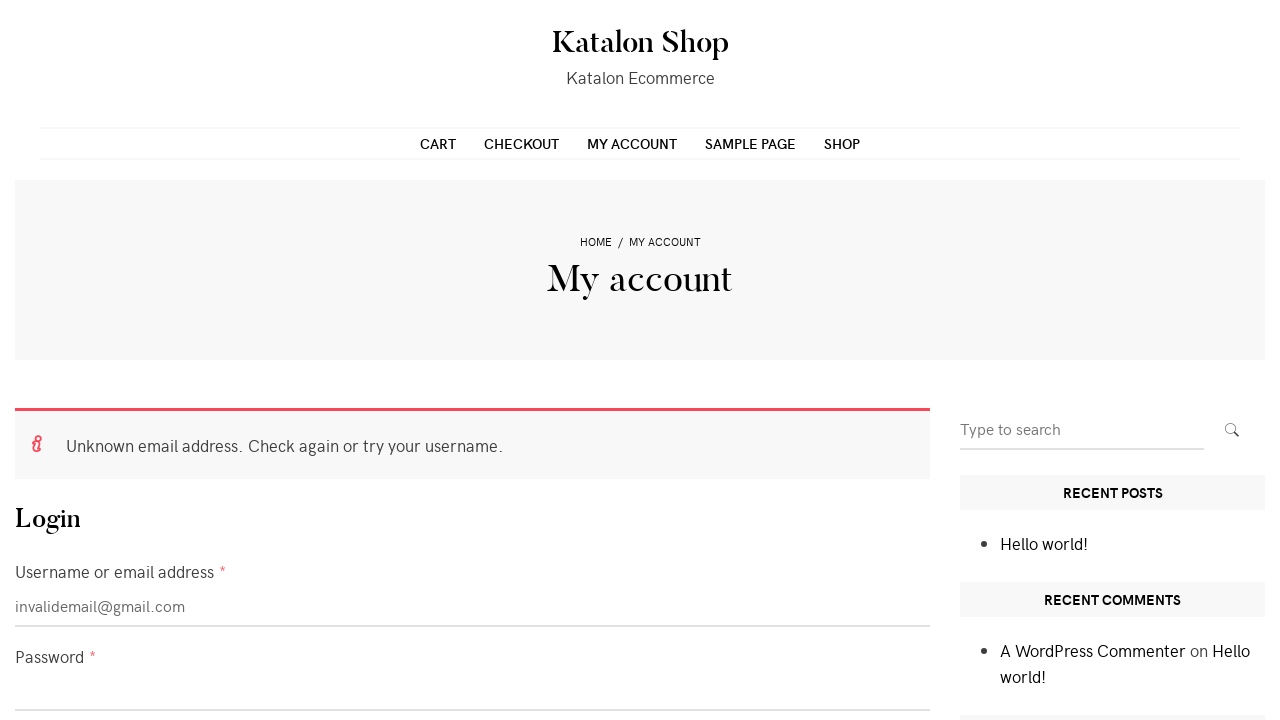

Error message element appeared on page
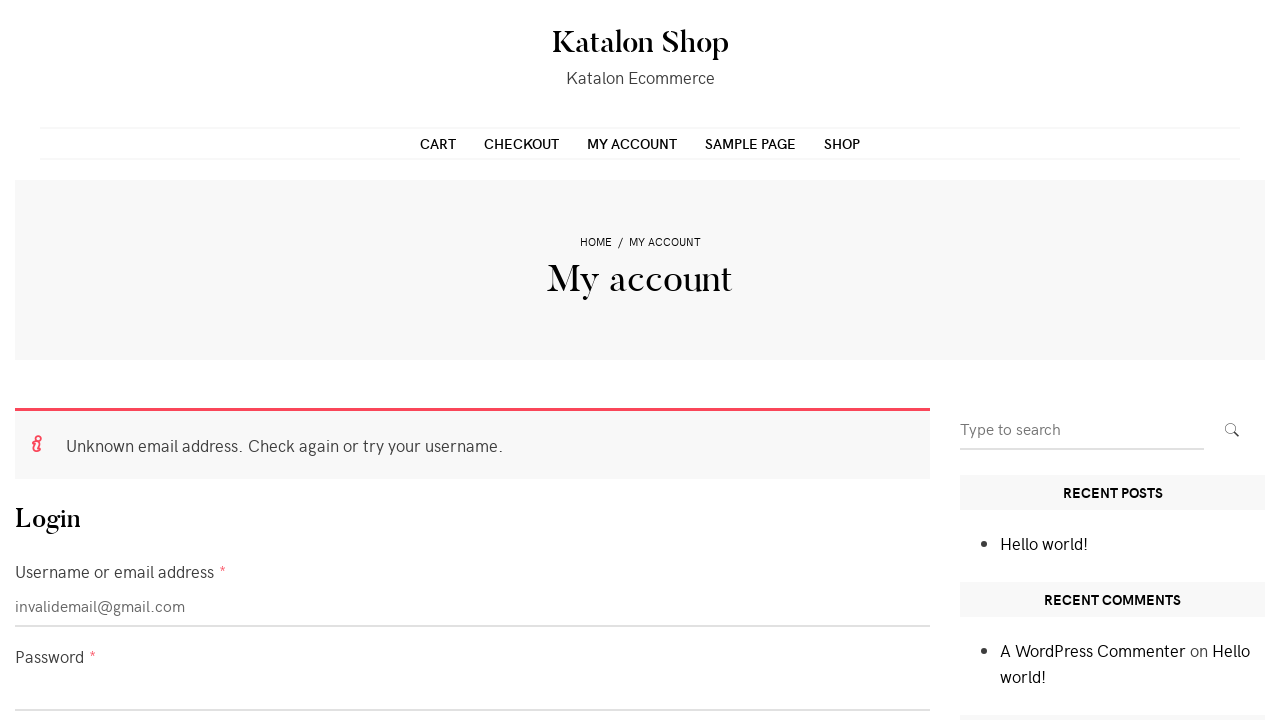

Verified error message is visible
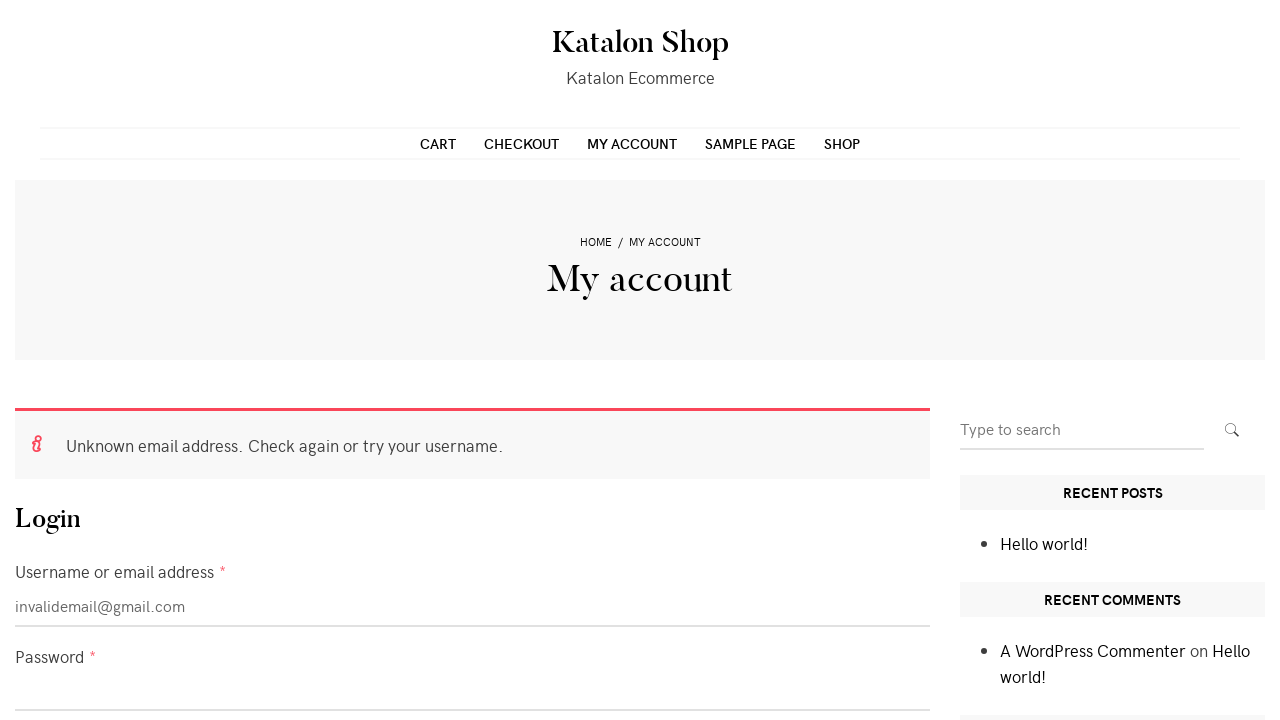

Verified user is still on my-account page after login error
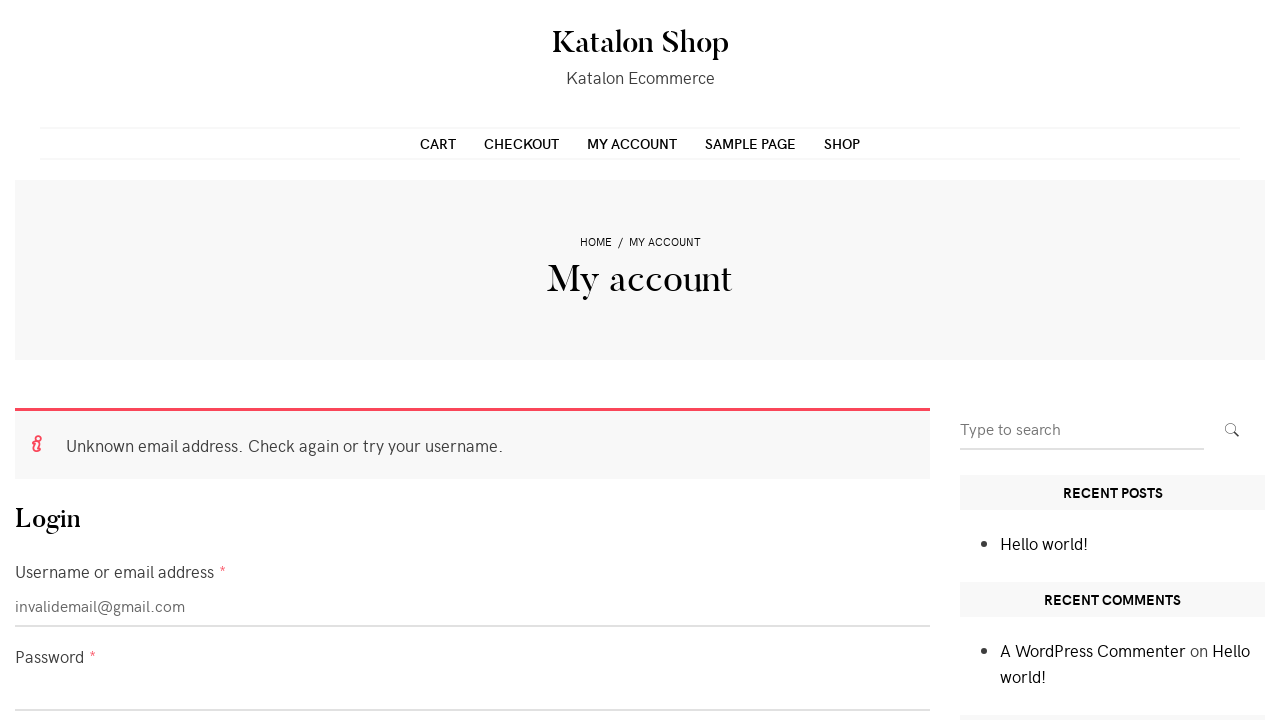

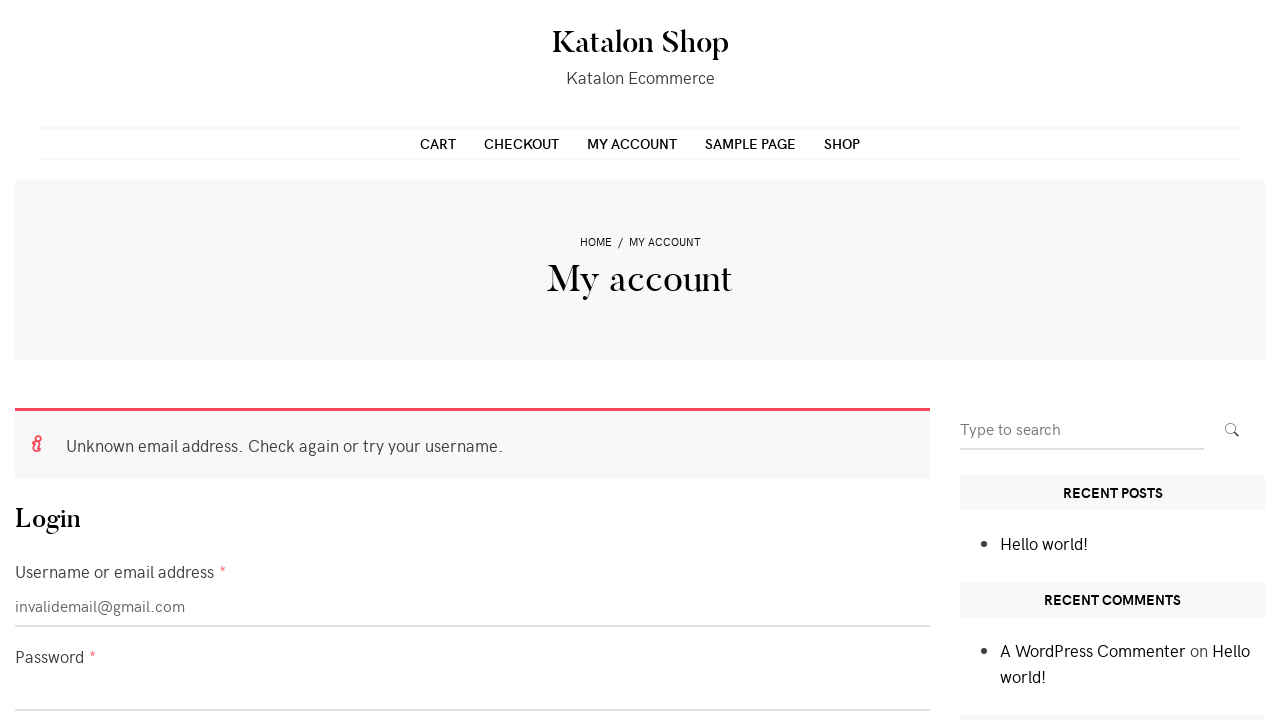